Tests clicking a JavaScript prompt dialog, entering text into the prompt, accepting it, and verifying the entered text is displayed in the result.

Starting URL: http://practice.cydeo.com/javascript_alerts

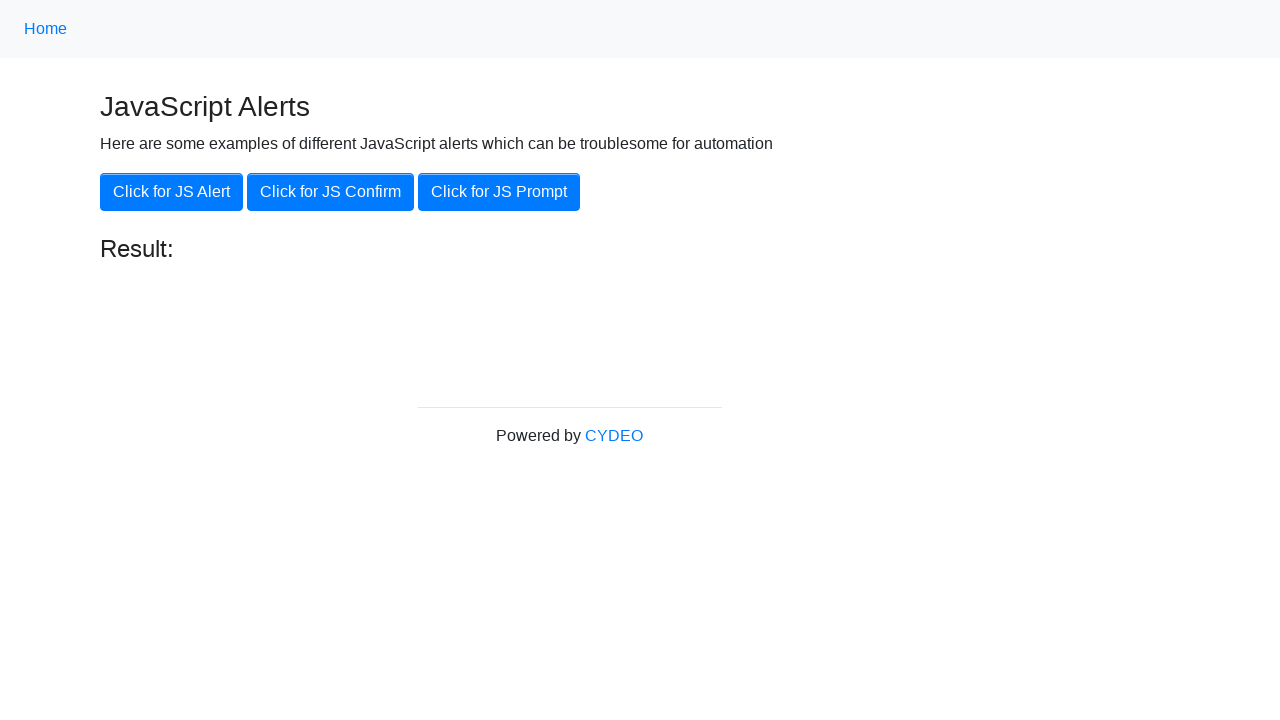

Set up dialog handler to accept prompt with 'hello'
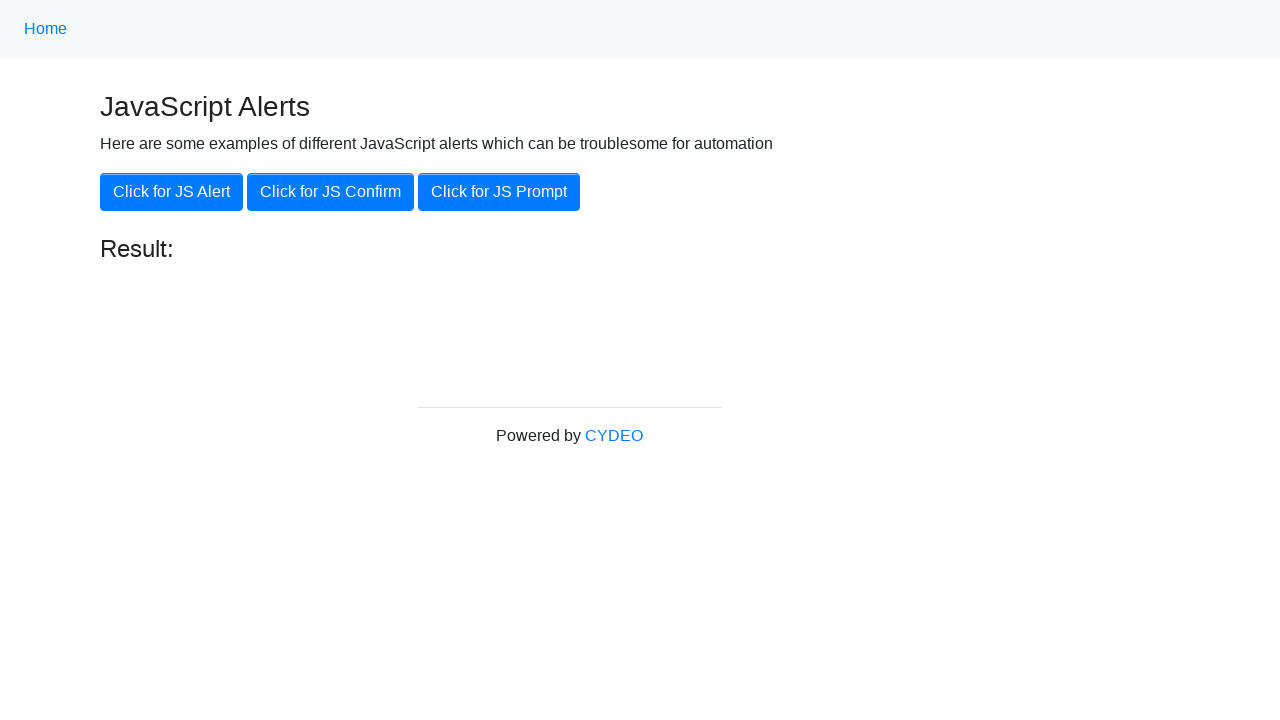

Clicked the JS Prompt button at (499, 192) on xpath=//button[.='Click for JS Prompt']
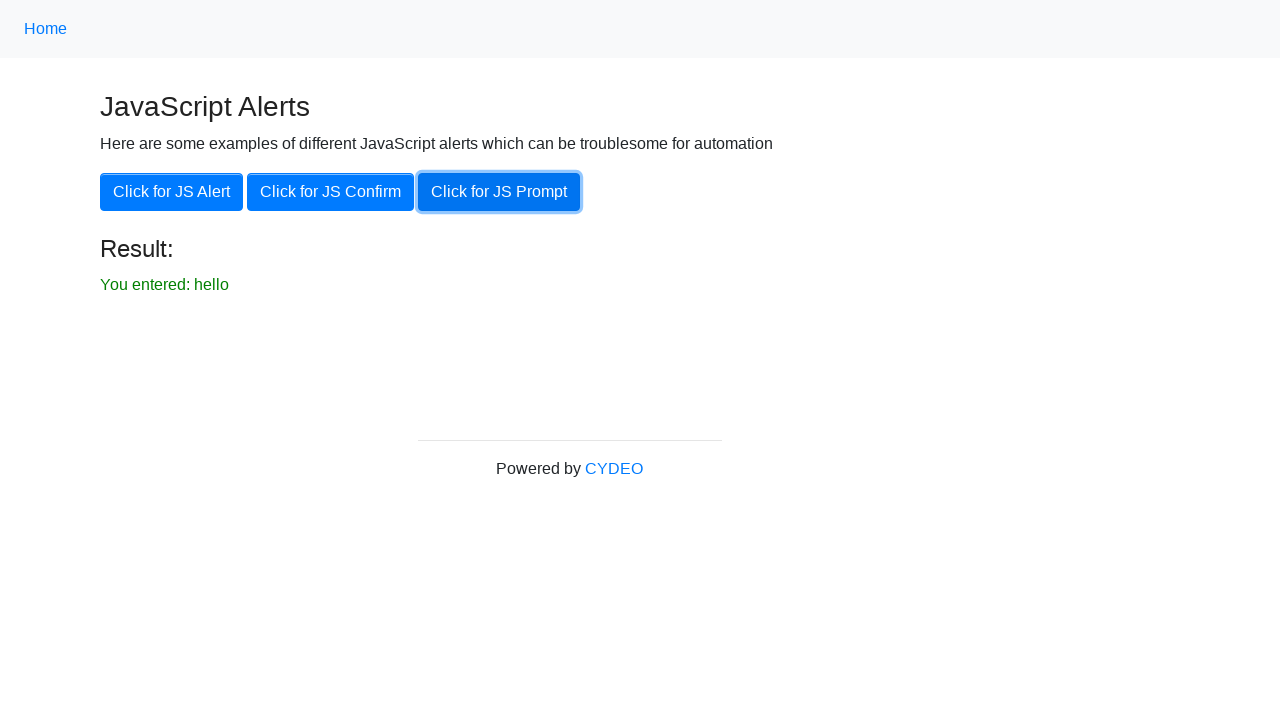

Result element loaded and visible
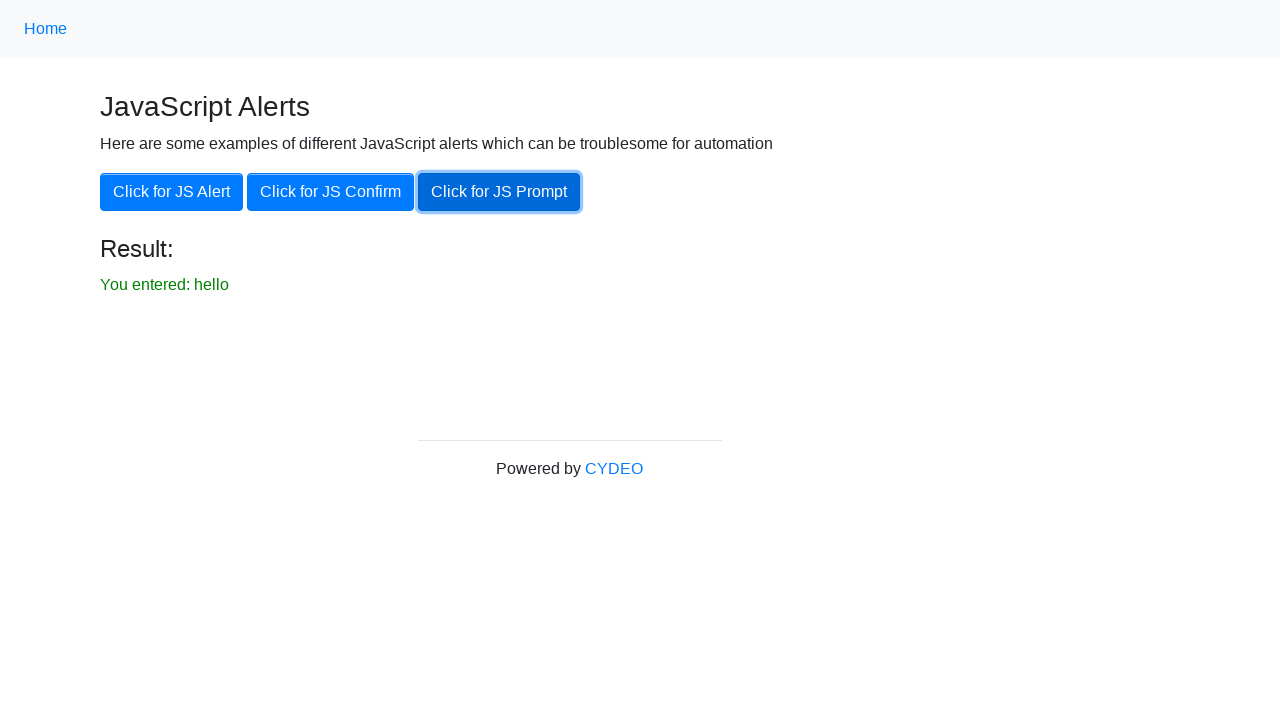

Retrieved result text from the page
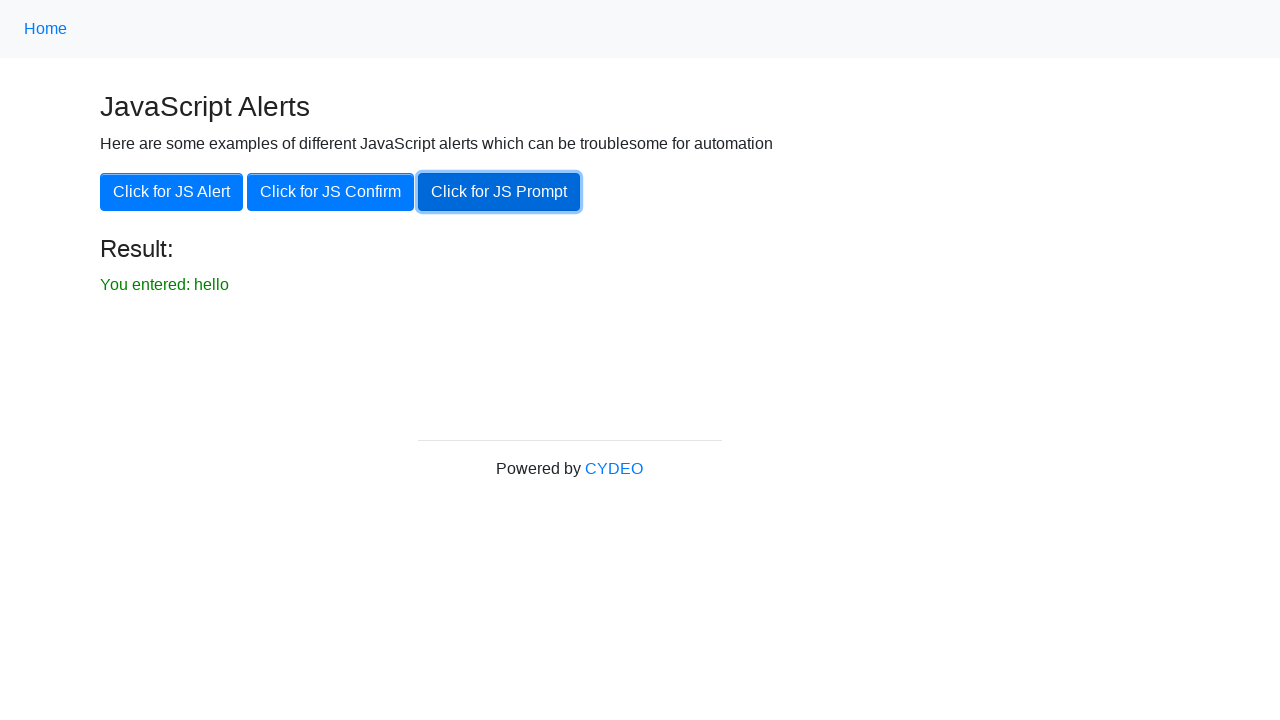

Verified that result text equals 'You entered: hello'
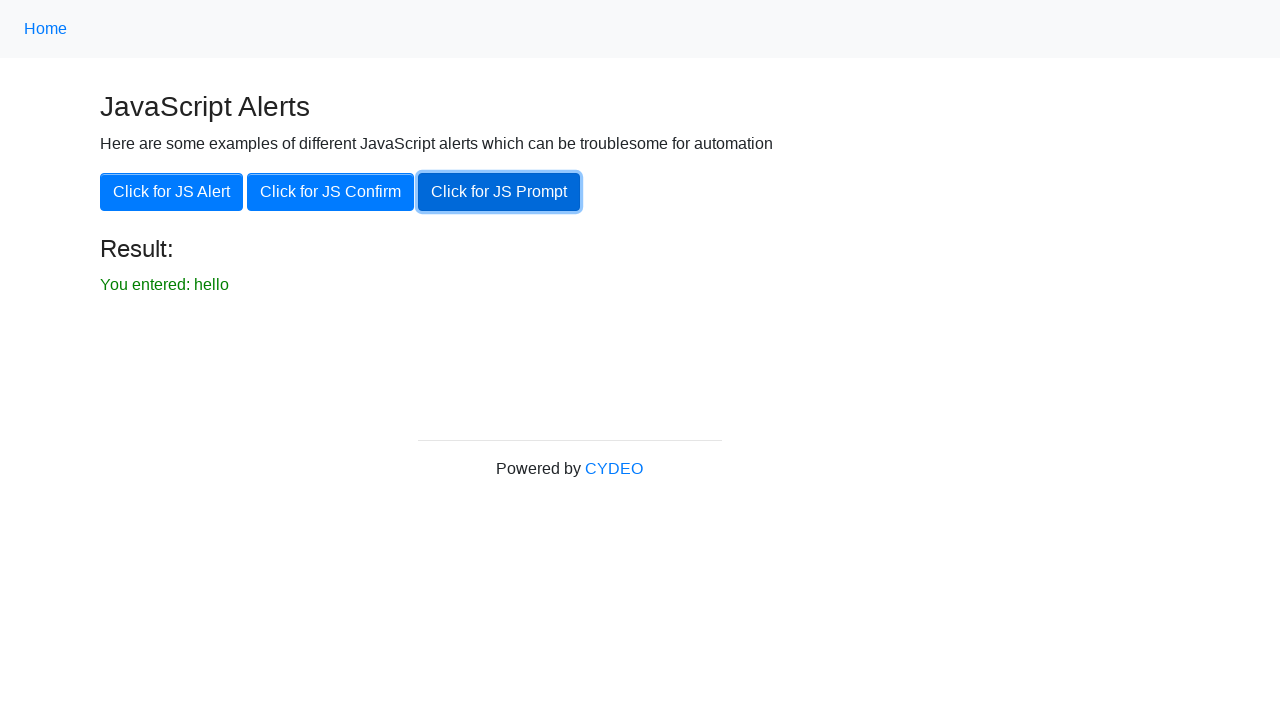

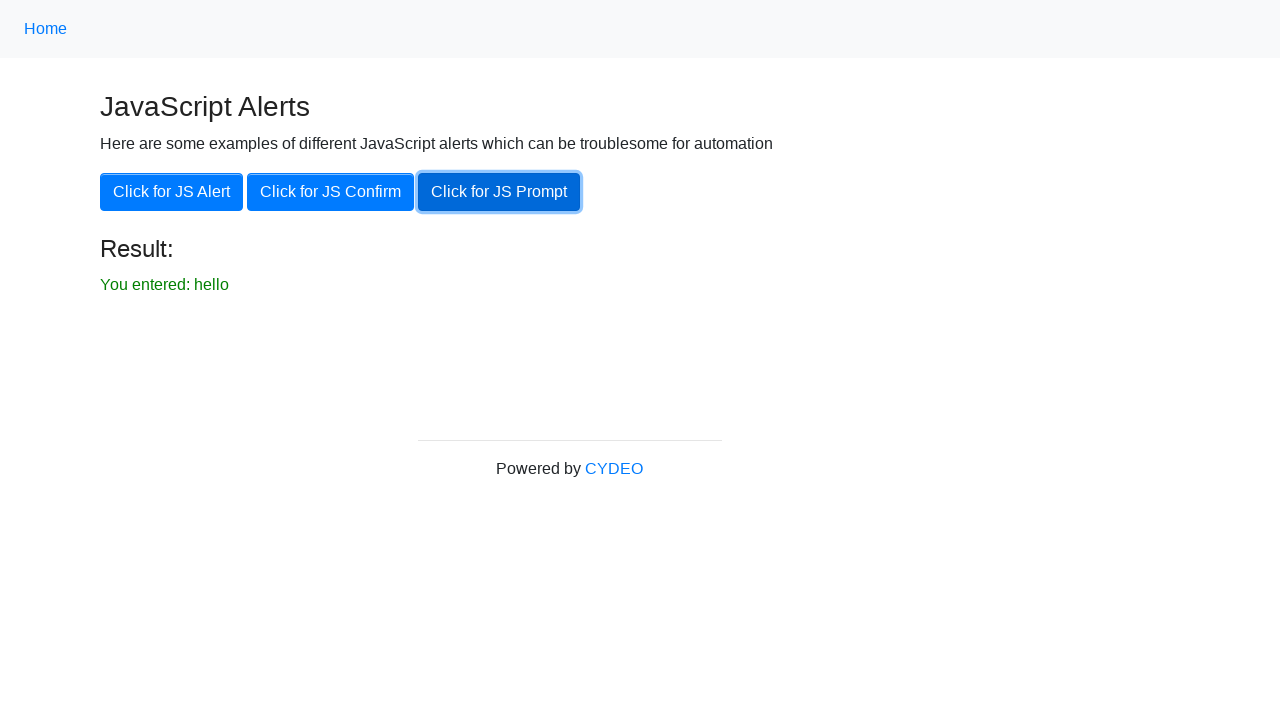